Demonstrates filling a username field on a login form using Selenium's find_element_by_name method

Starting URL: https://the-internet.herokuapp.com/login

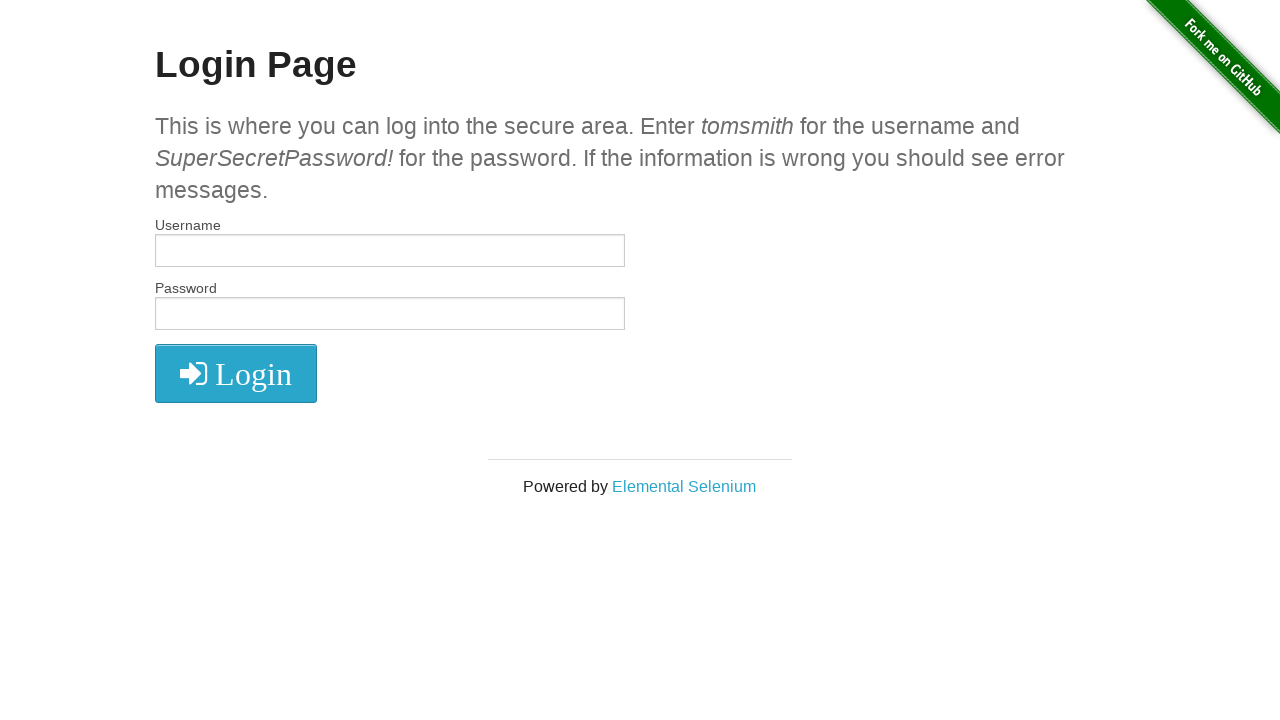

Filled username field with 'ikhsan' using name attribute on input[name='username']
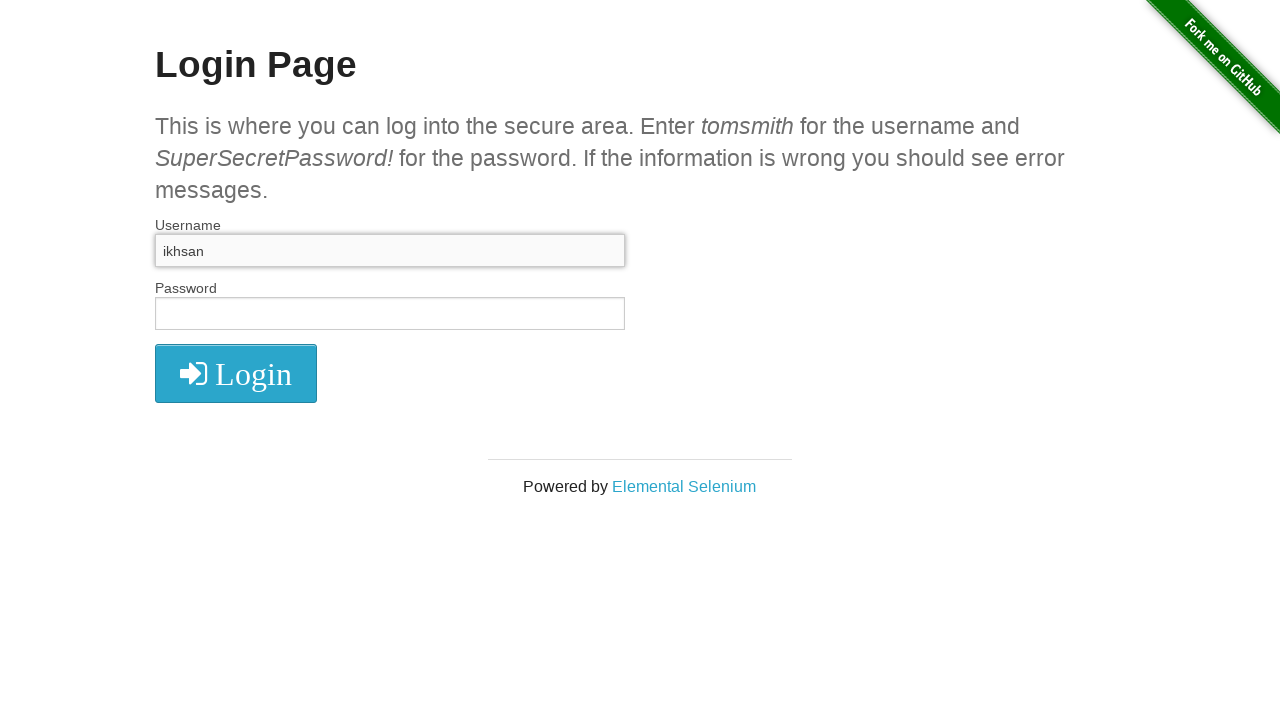

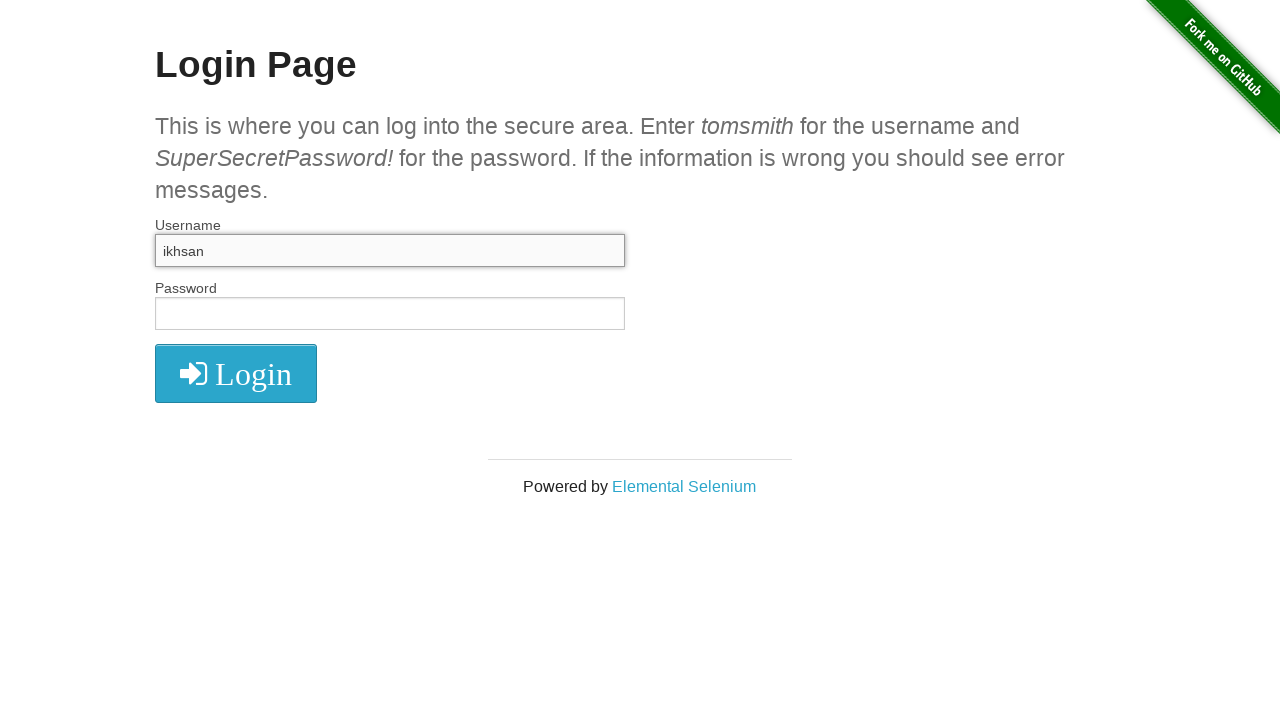